Tests the contact form on Jupiter Toys website by navigating to the Contact page, filling in mandatory fields (forename, email, message), submitting the form, and validating the success message appears.

Starting URL: https://jupiter.cloud.planittesting.com/

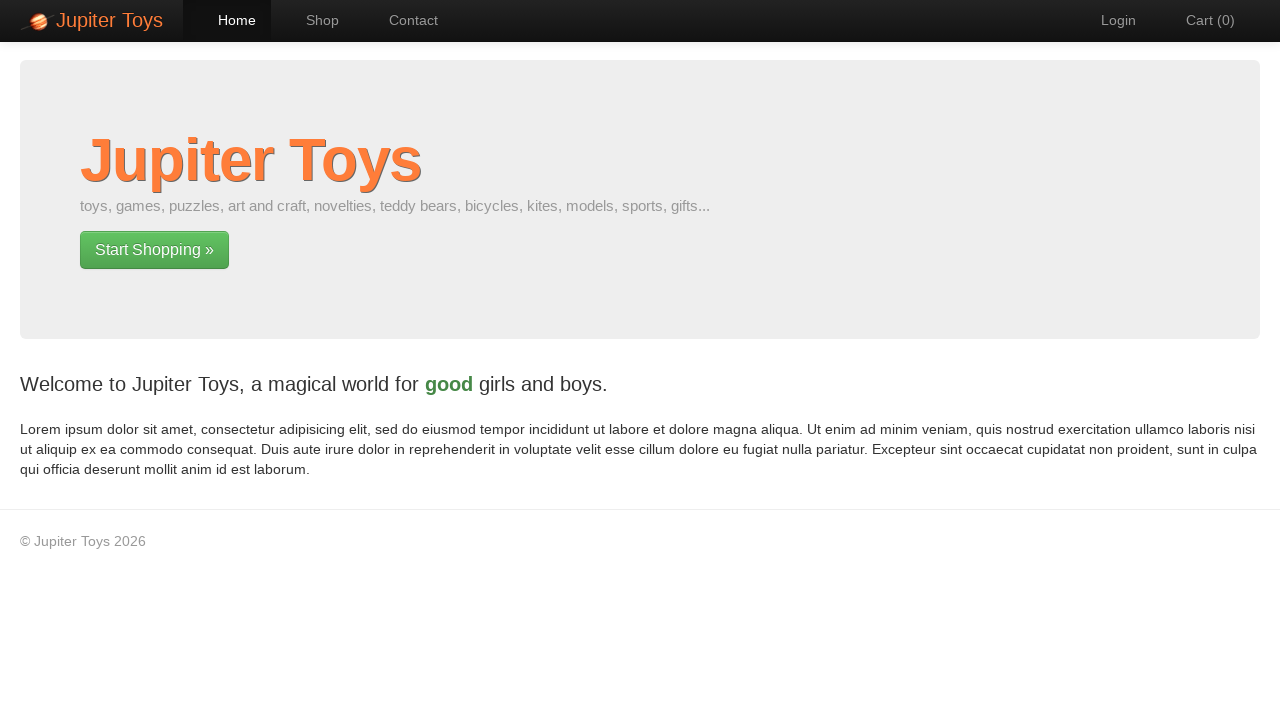

Clicked on Contact link to navigate to contact page at (404, 20) on text=Contact
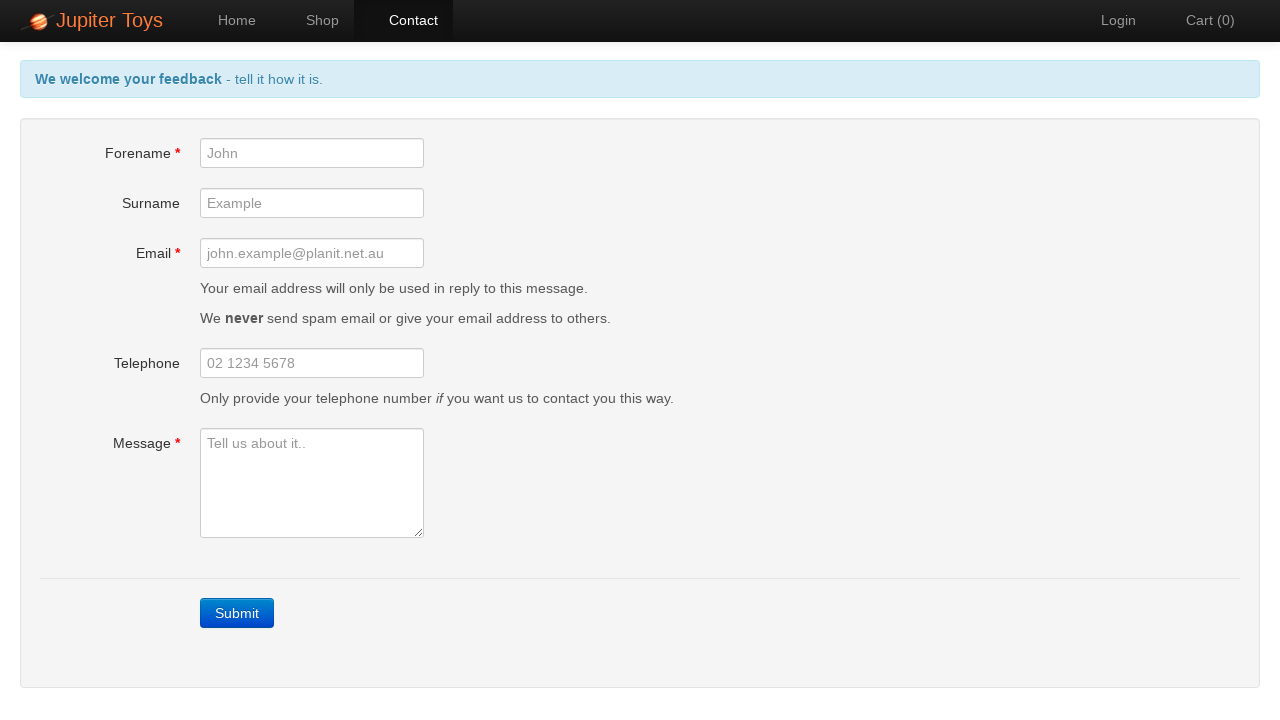

Filled forename field with 'Anu' on #forename
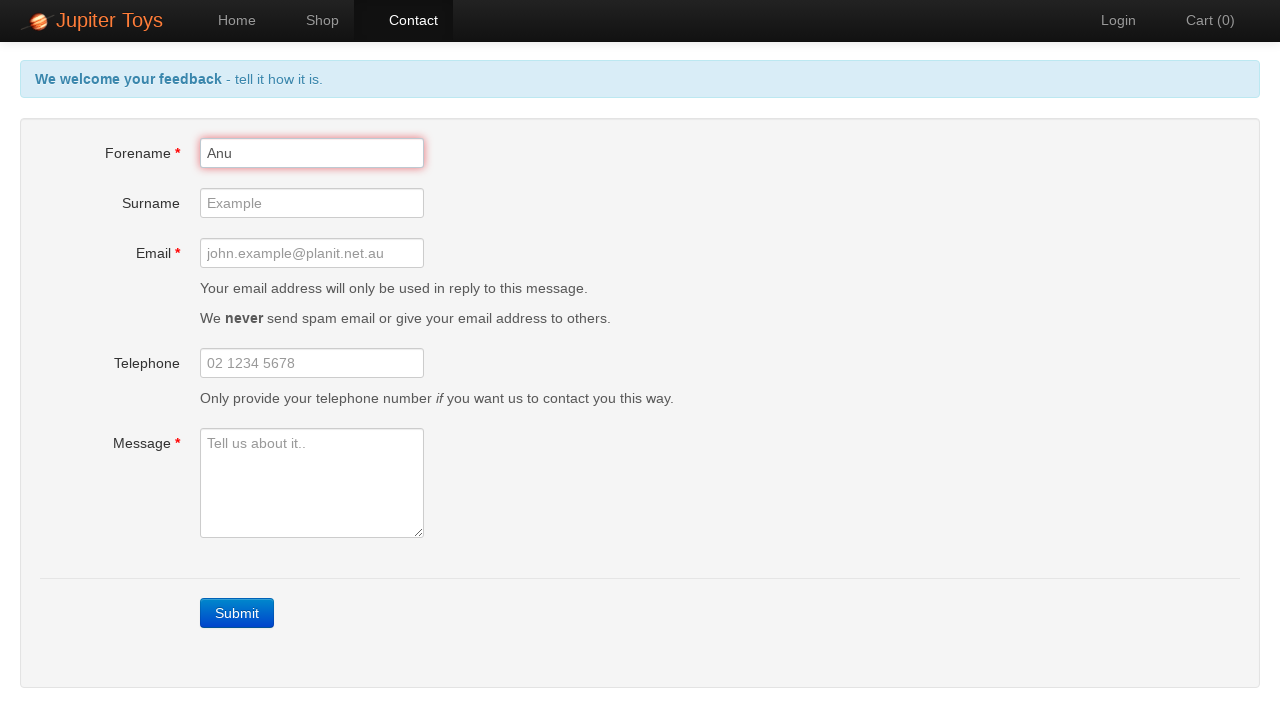

Filled email field with 'anu@gmail.com' on #email
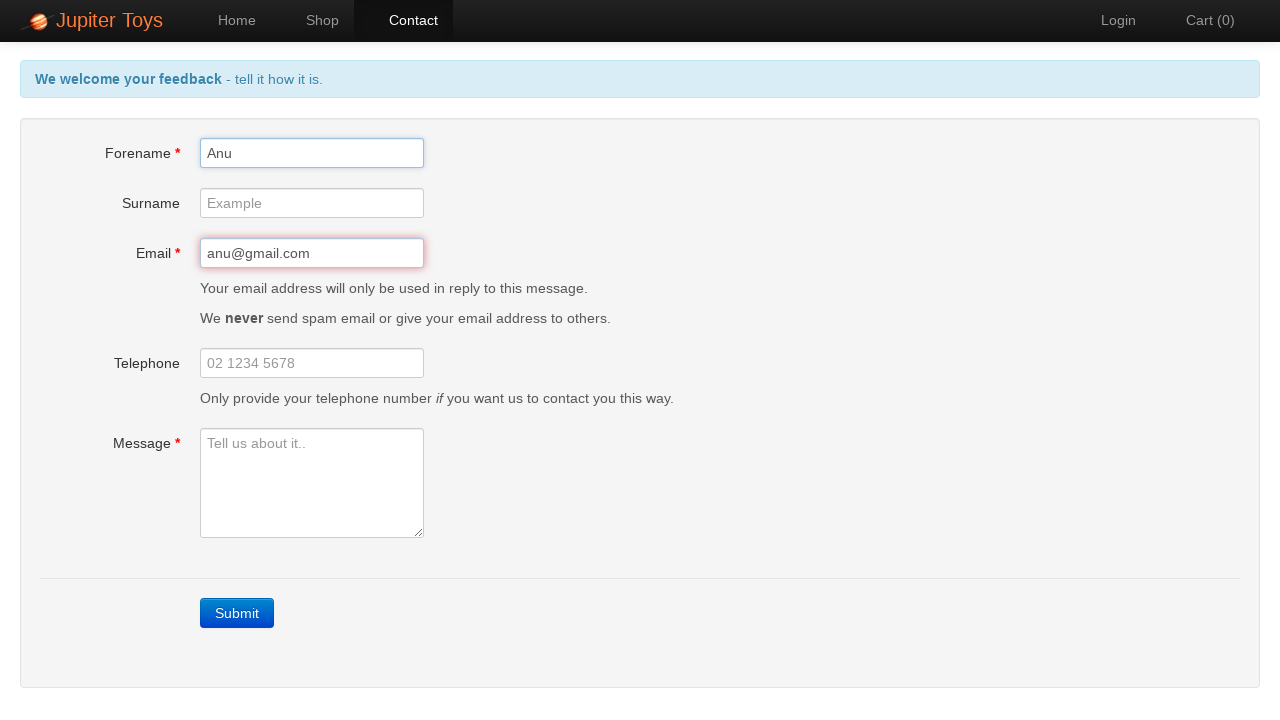

Filled message field with 'Hello' on #message
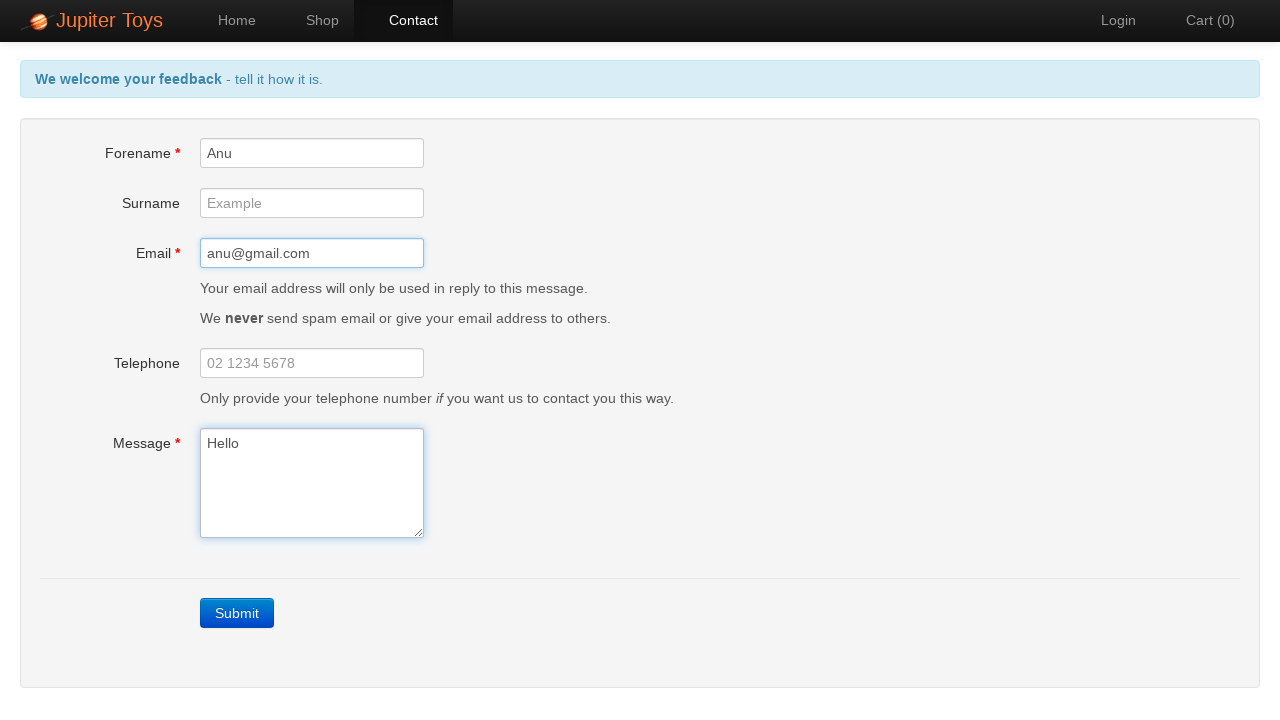

Clicked Submit button to submit contact form at (237, 613) on text=Submit
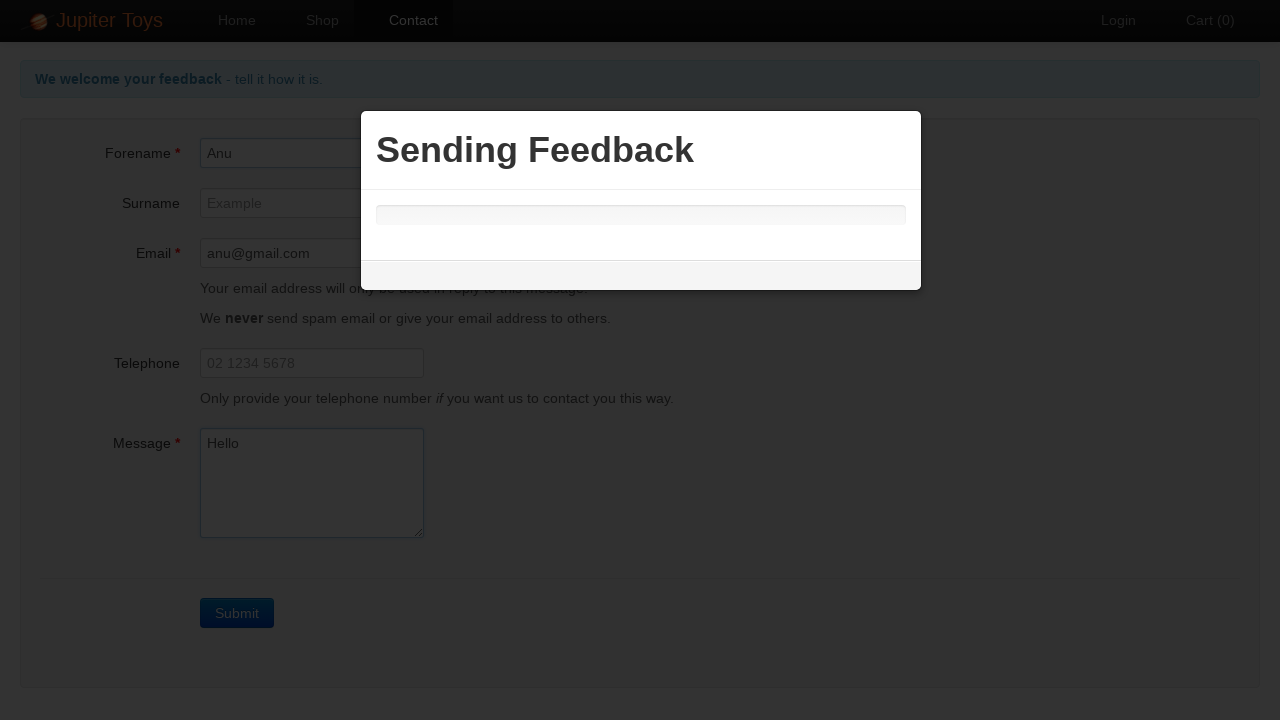

Success message appeared - form submission validated
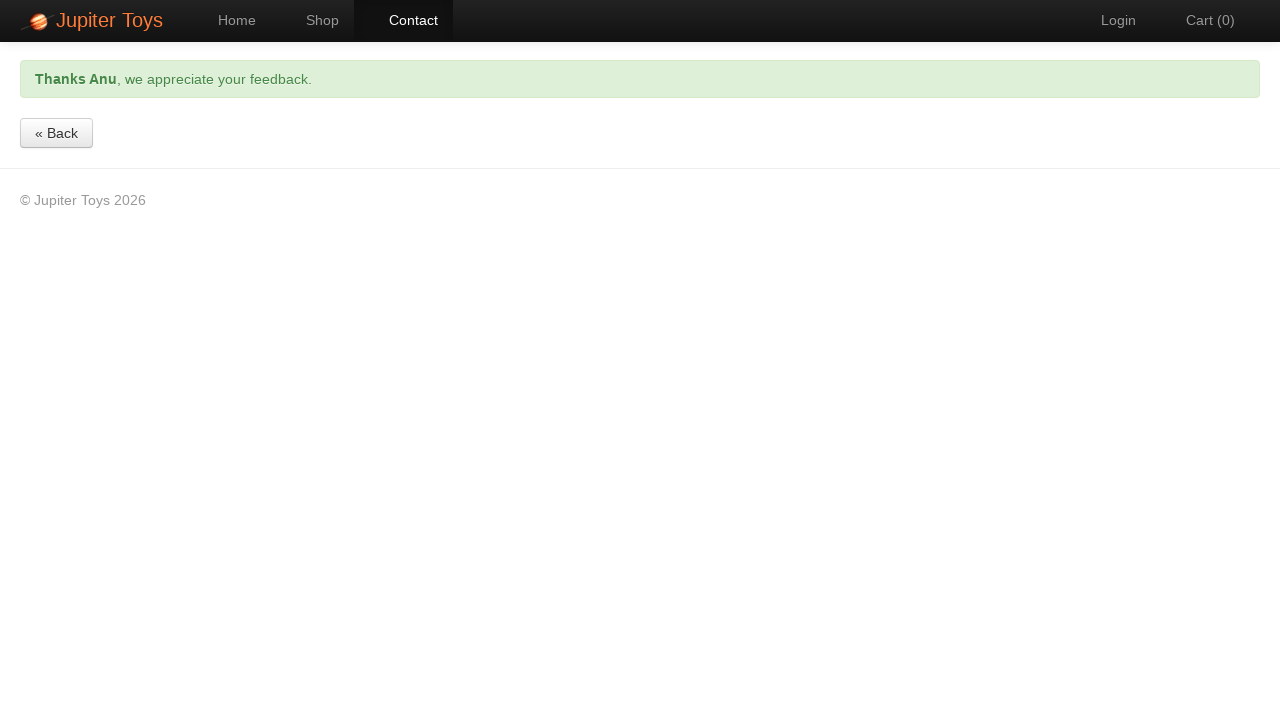

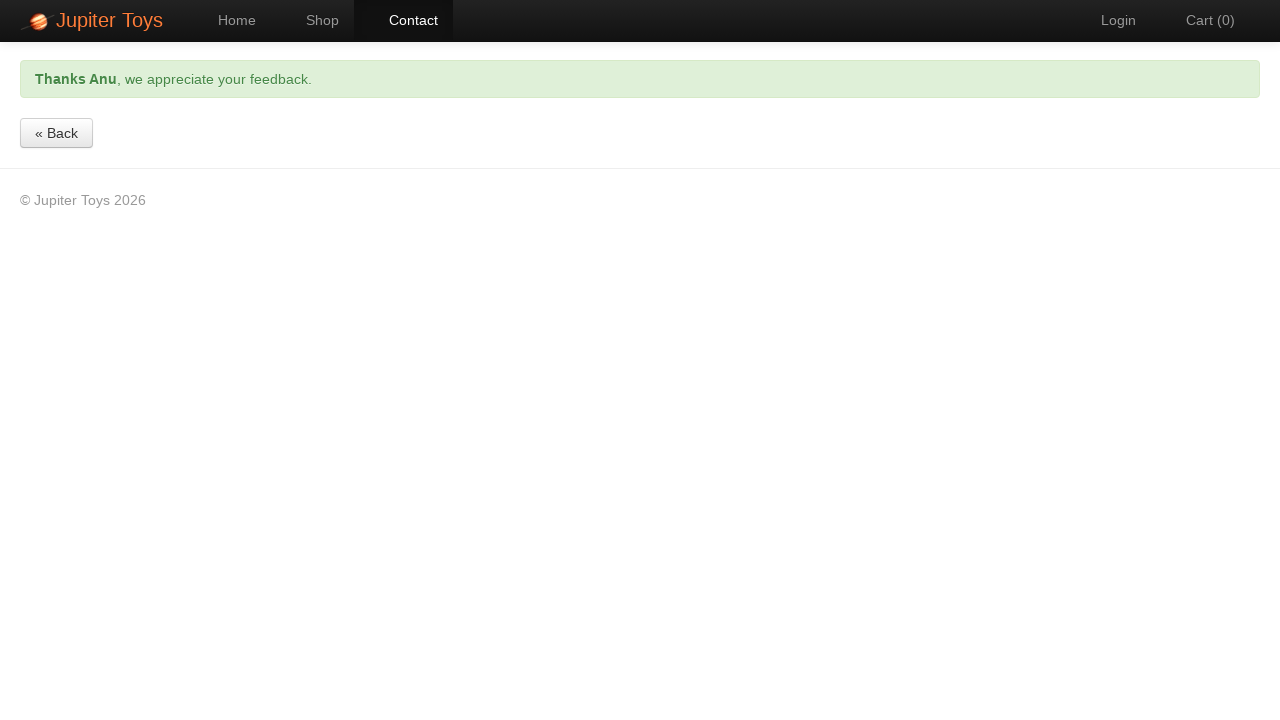